Tests JavaScript confirmation alert handling by clicking a button to trigger an alert, accepting the alert, and verifying the result message displays on the page.

Starting URL: http://the-internet.herokuapp.com/javascript_alerts

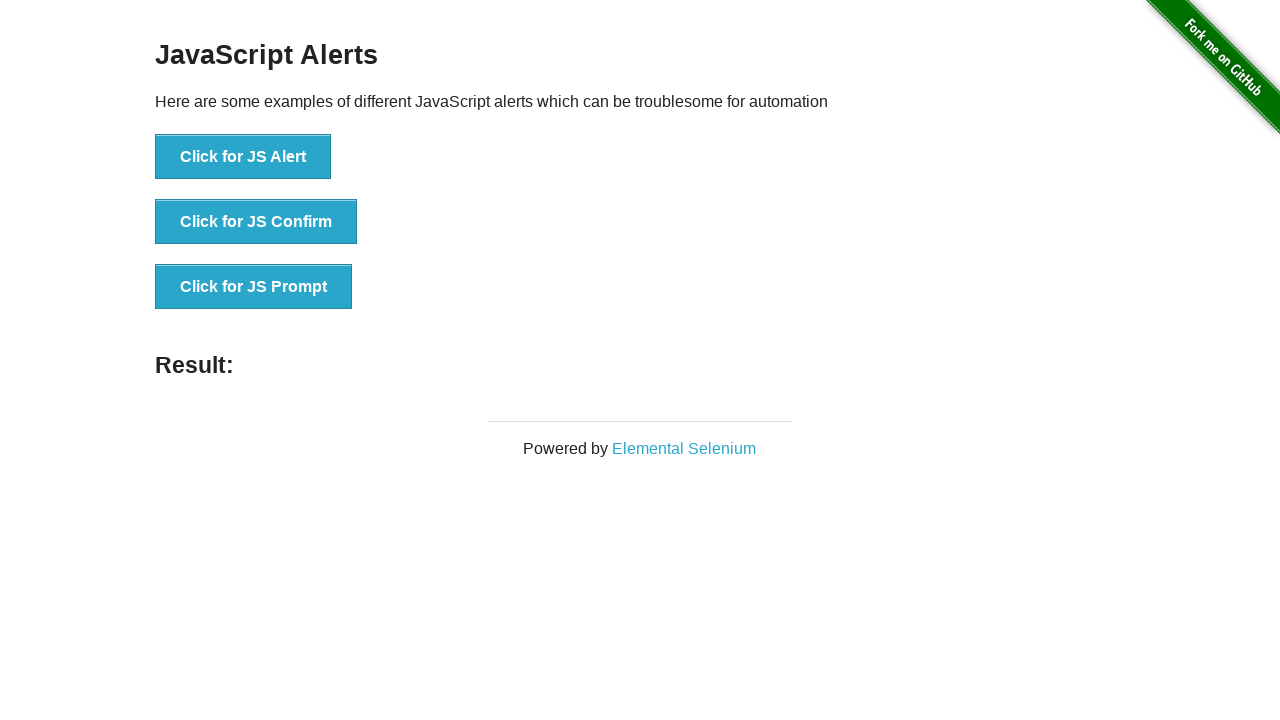

Clicked the second button to trigger JavaScript confirmation alert at (256, 222) on button >> nth=1
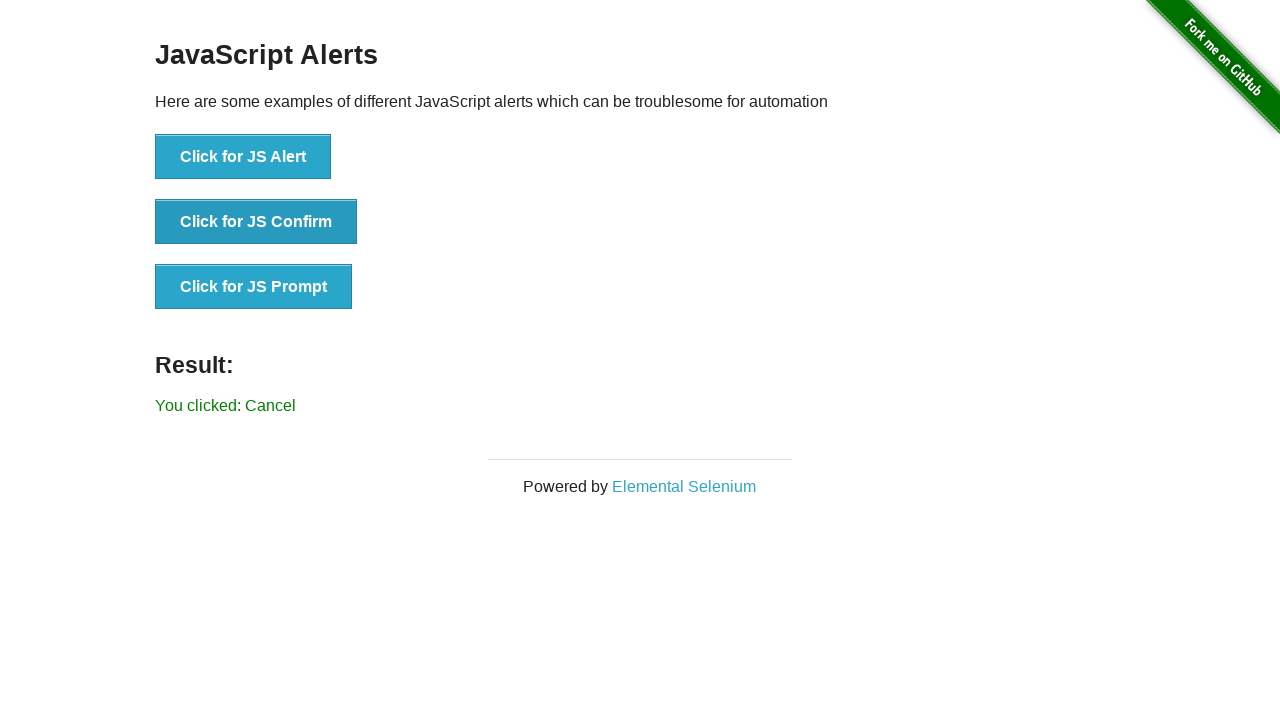

Set up dialog handler to accept alerts
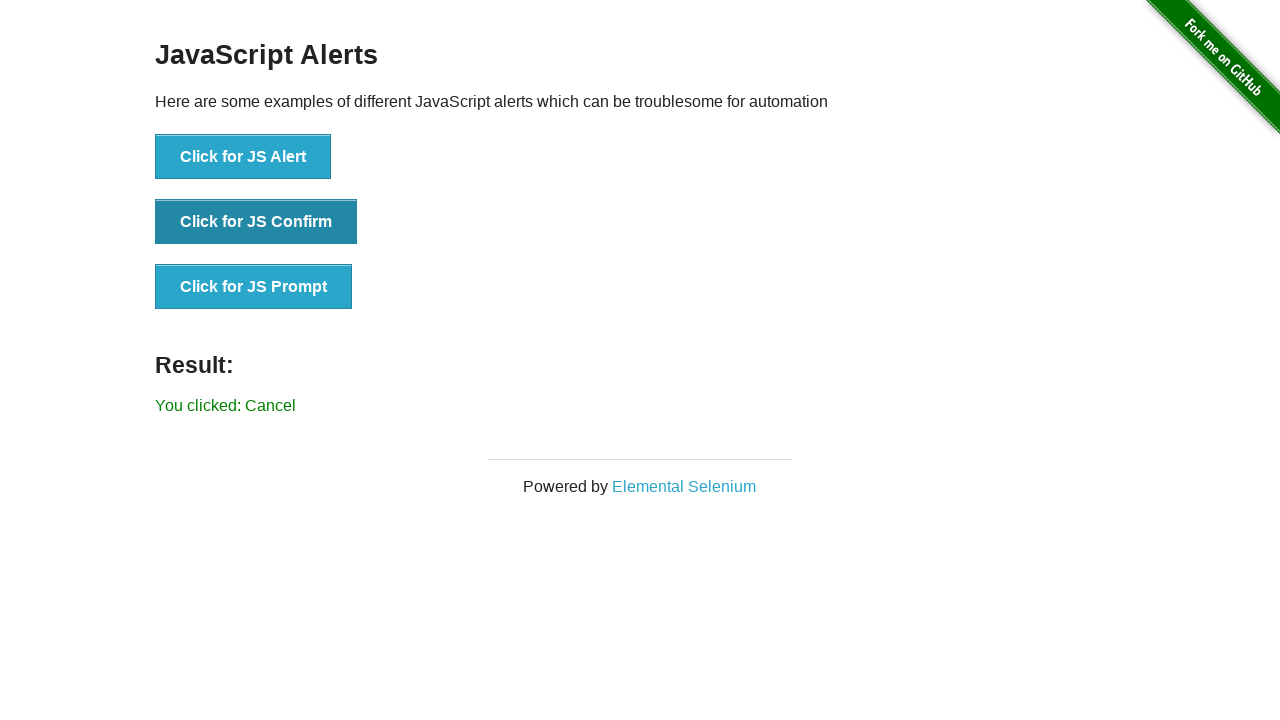

Clicked the second button again to trigger alert with handler active at (256, 222) on button >> nth=1
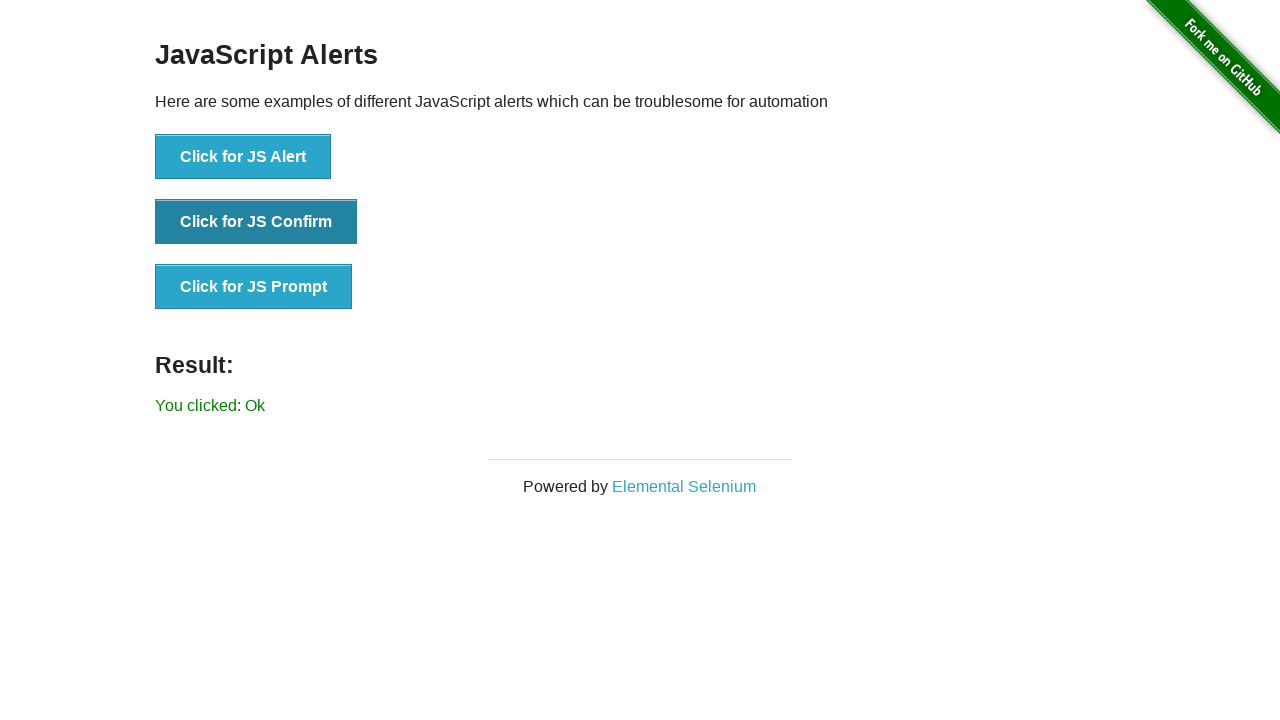

Result message element loaded
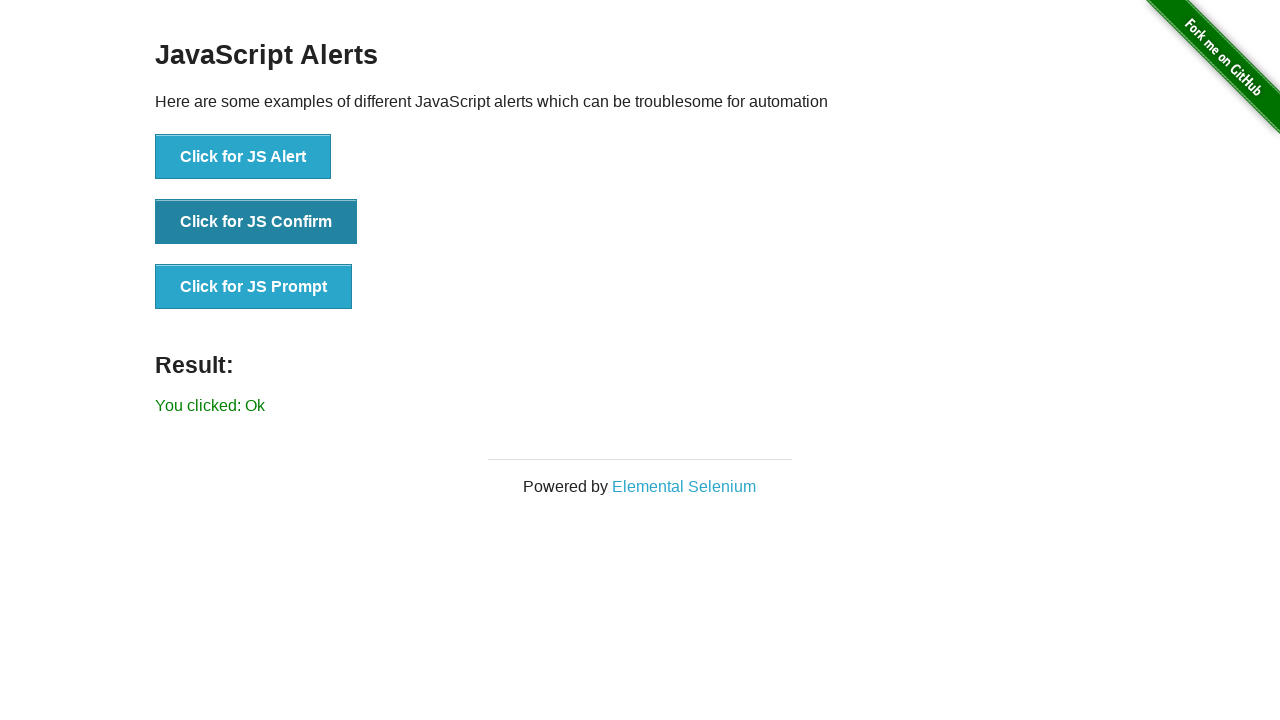

Retrieved result text: 'You clicked: Ok'
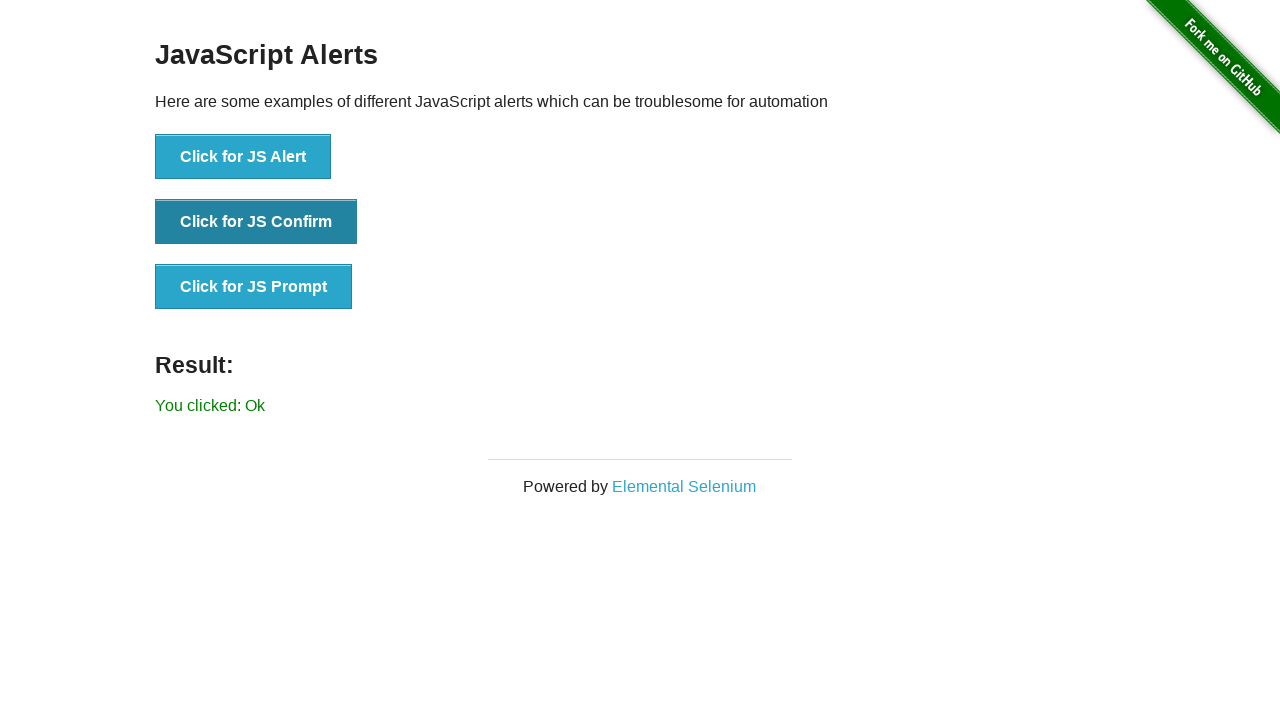

Verified result text matches expected value 'You clicked: Ok'
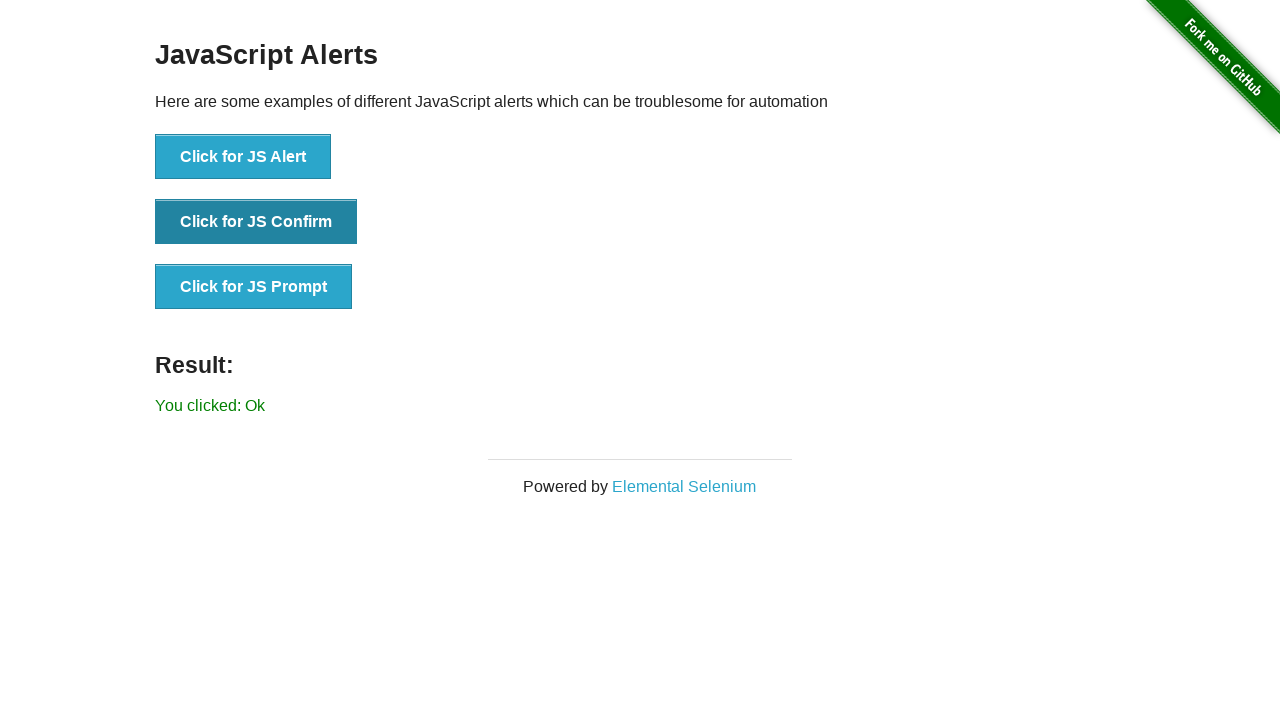

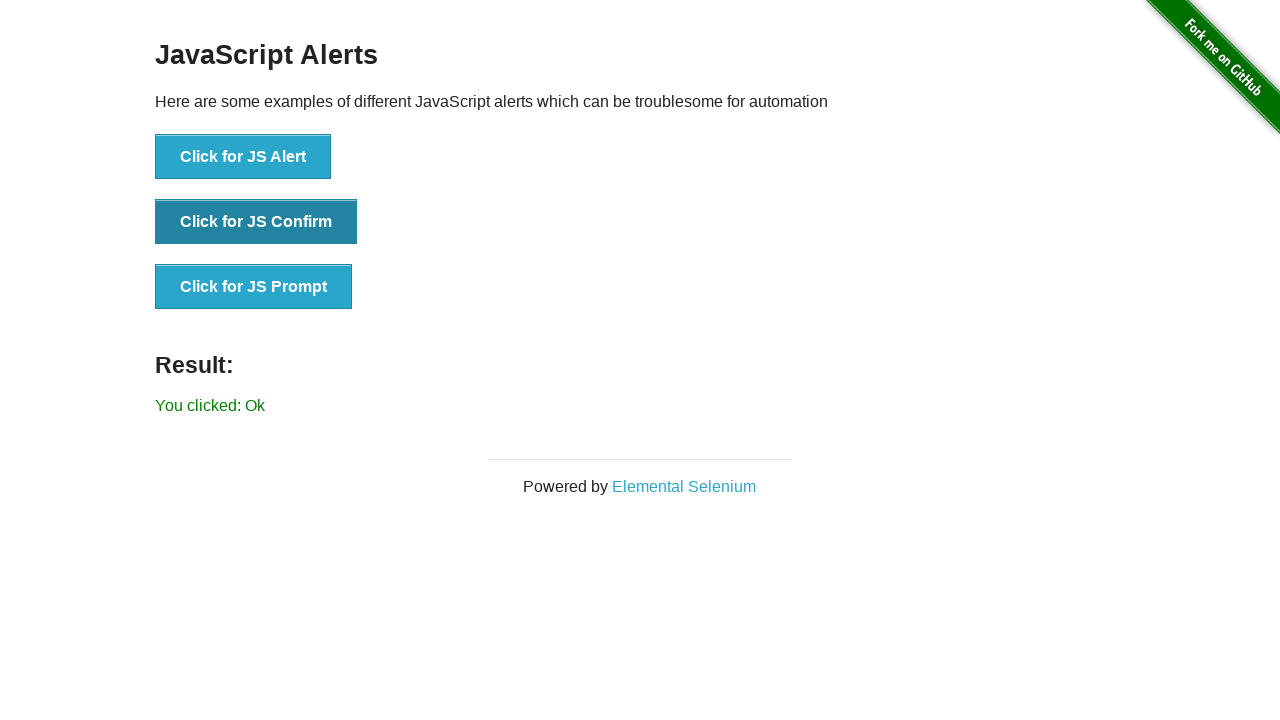